Tests JavaScript alert handling by clicking a button that triggers an alert and then accepting (dismissing) the alert dialog

Starting URL: http://the-internet.herokuapp.com/javascript_alerts

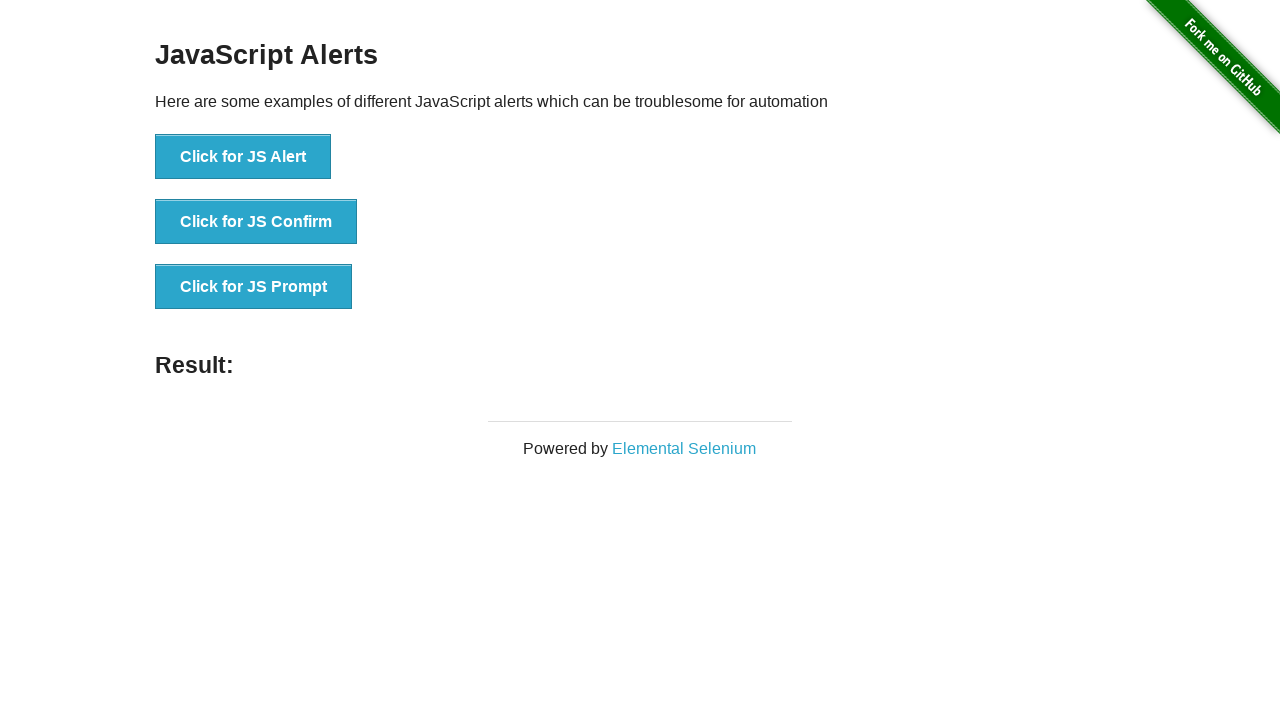

Clicked the first button to trigger JavaScript alert at (243, 157) on xpath=//*[@id='content']/div/ul/li[1]/button
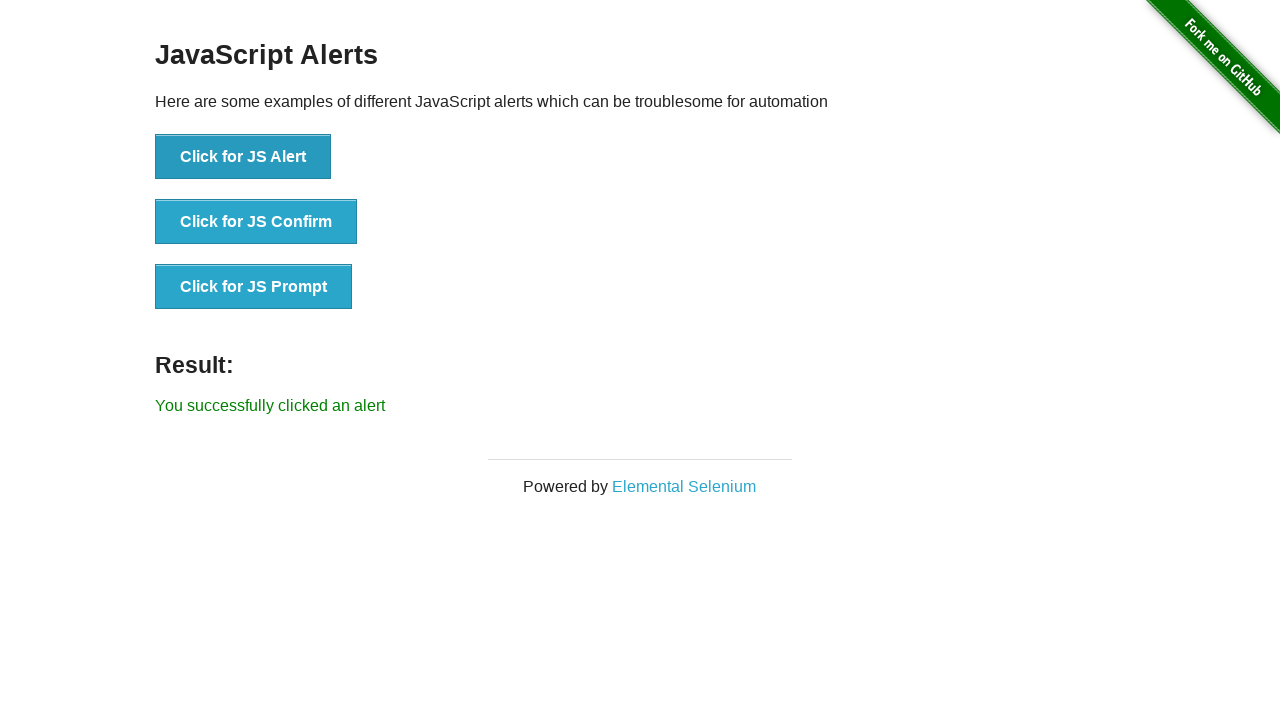

Set up dialog handler to accept alert
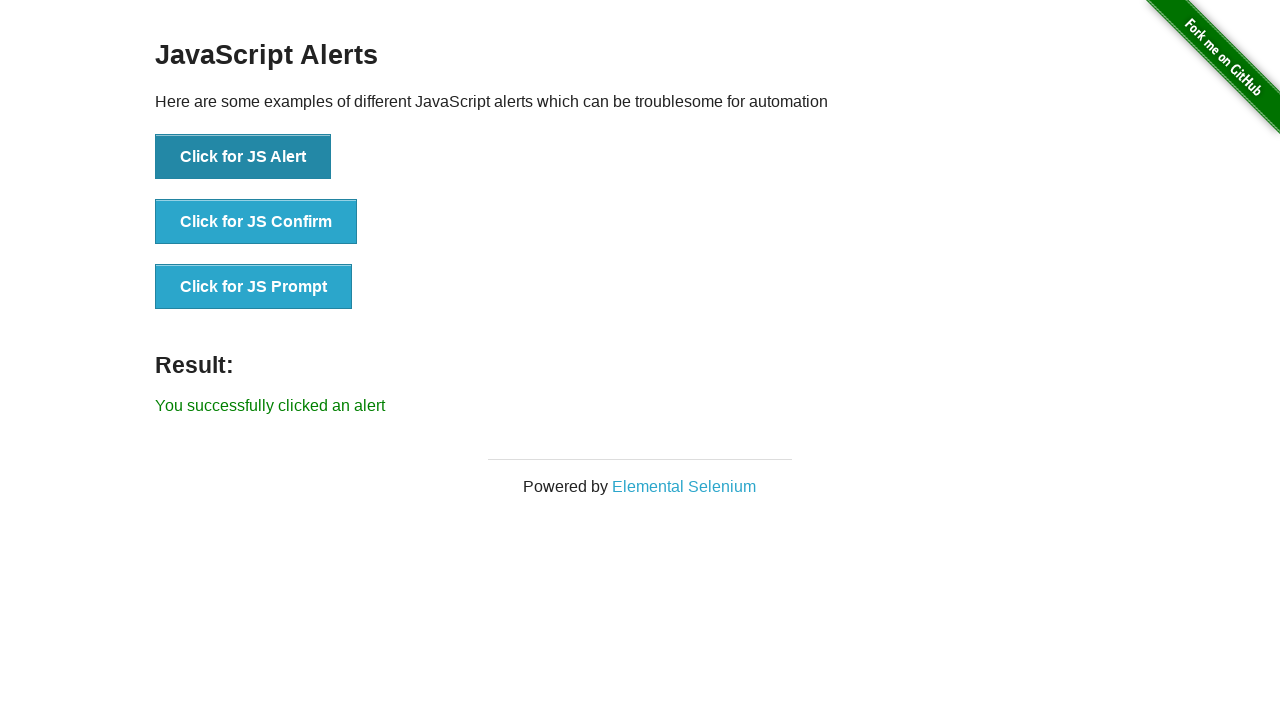

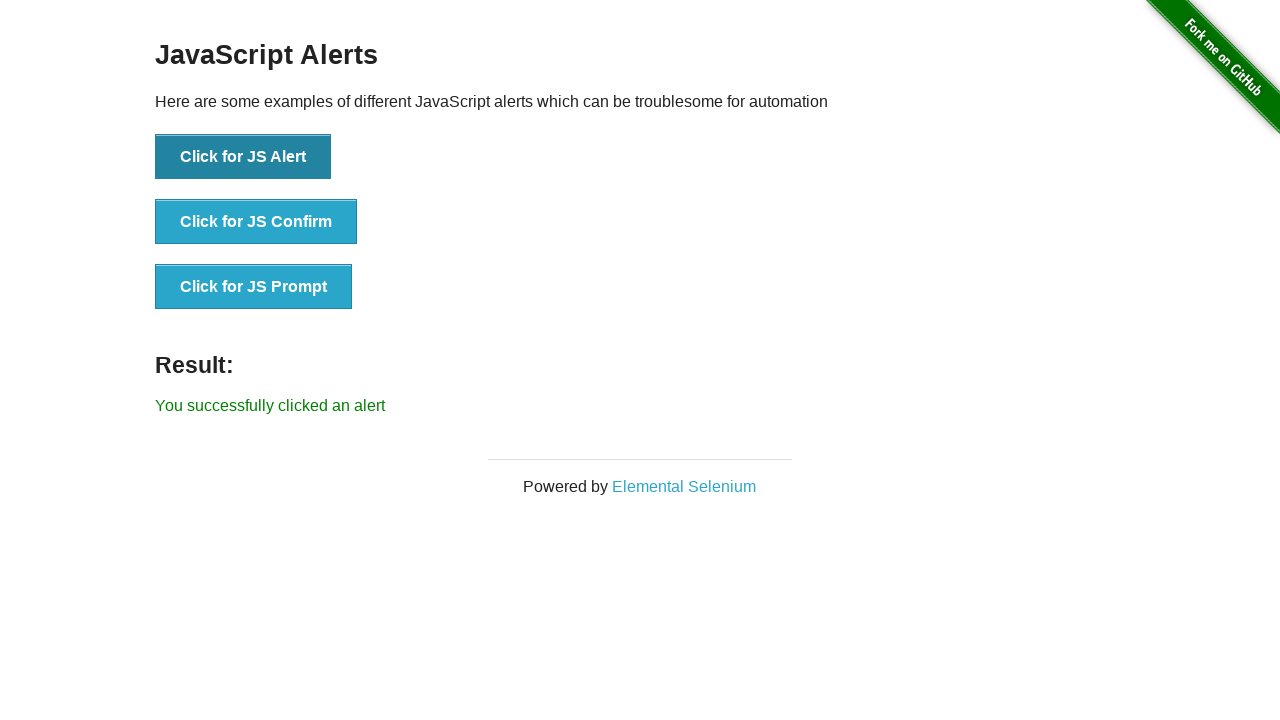